Tests Syncfusion Angular dropdown by selecting different sports and verifying the selections

Starting URL: https://ej2.syncfusion.com/angular/demos/?_ga=2.262049992.437420821.1575083417-524628264.1575083417#/material/drop-down-list/data-binding

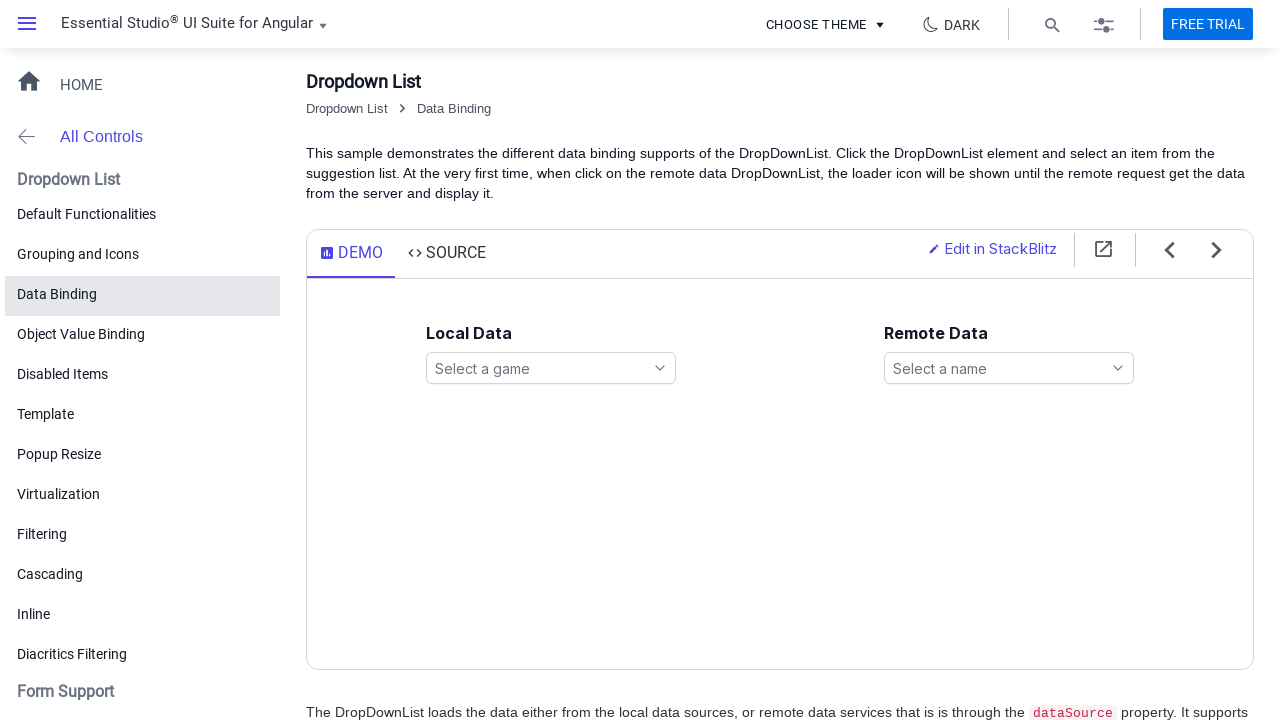

Clicked games dropdown to open options at (660, 368) on xpath=//ejs-dropdownlist[@id='games']//span[contains(@class,'e-search-icon')]
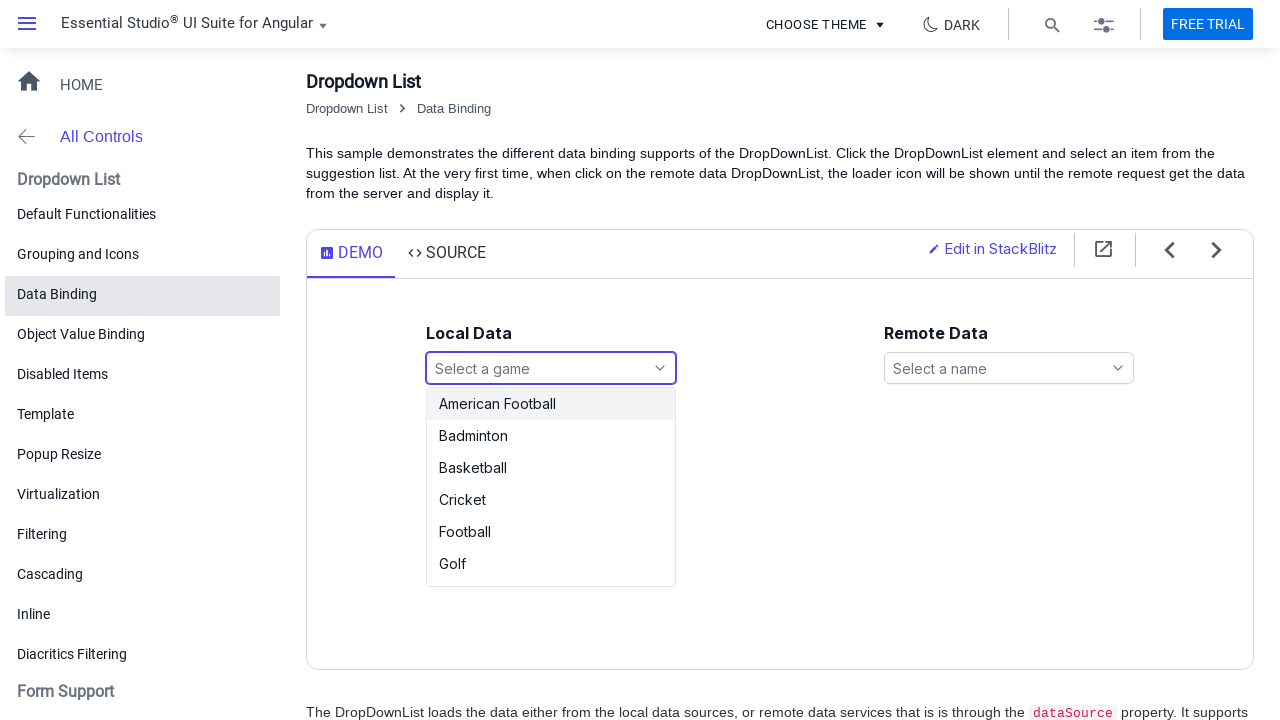

Selected 'Basketball' from dropdown options at (551, 468) on xpath=//ul[@id='games_options']/li[text()='Basketball']
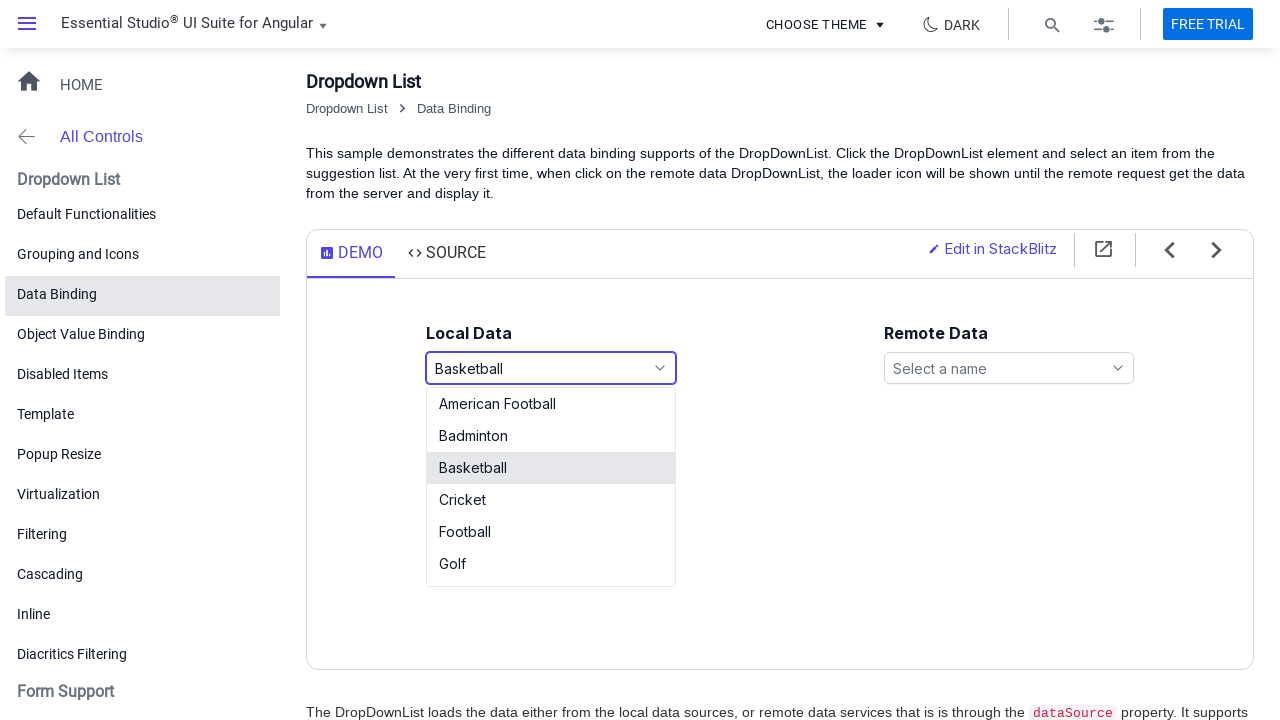

Clicked games dropdown to open options at (660, 368) on xpath=//ejs-dropdownlist[@id='games']//span[contains(@class,'e-search-icon')]
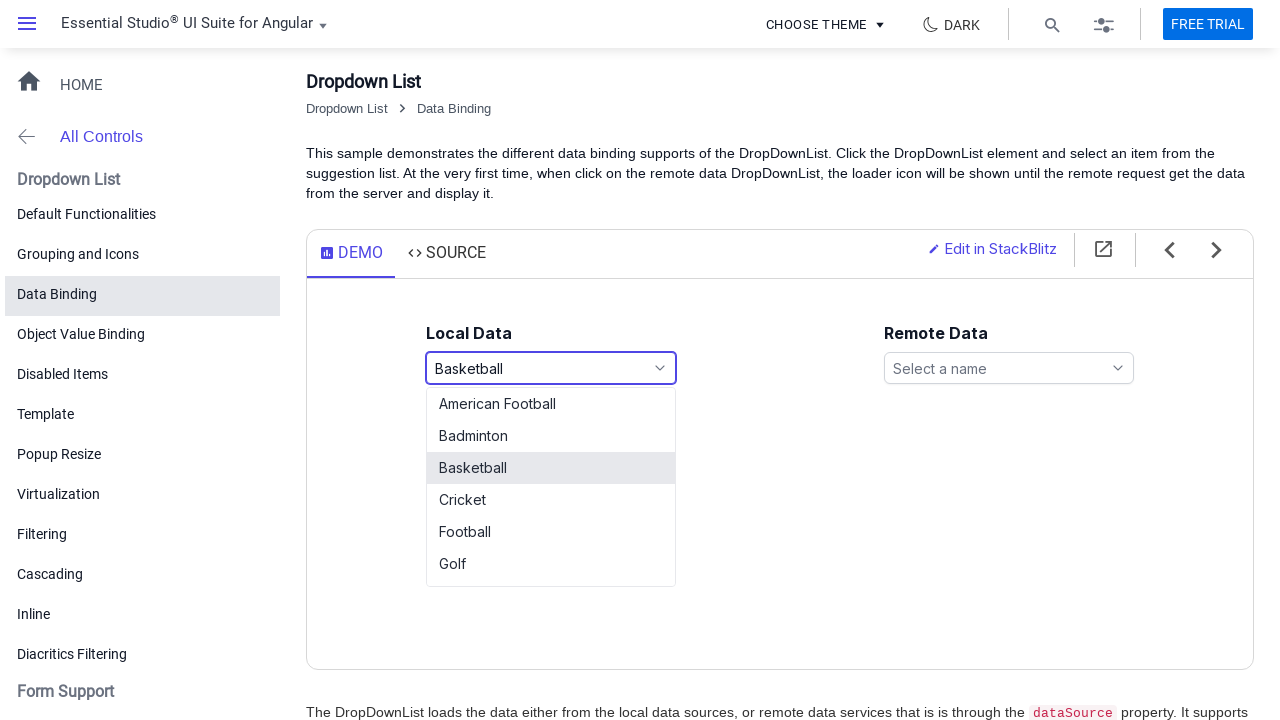

Selected 'Badminton' from dropdown options at (551, 436) on xpath=//ul[@id='games_options']/li[text()='Badminton']
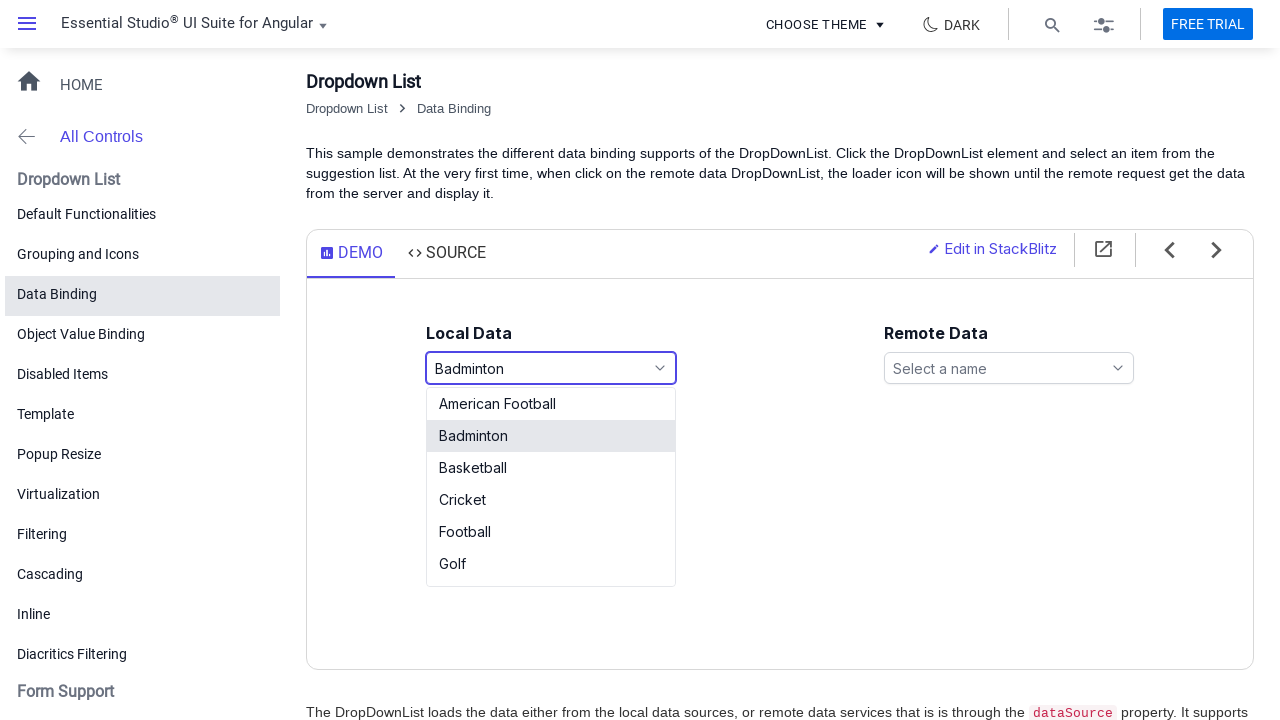

Clicked games dropdown to open options at (660, 368) on xpath=//ejs-dropdownlist[@id='games']//span[contains(@class,'e-search-icon')]
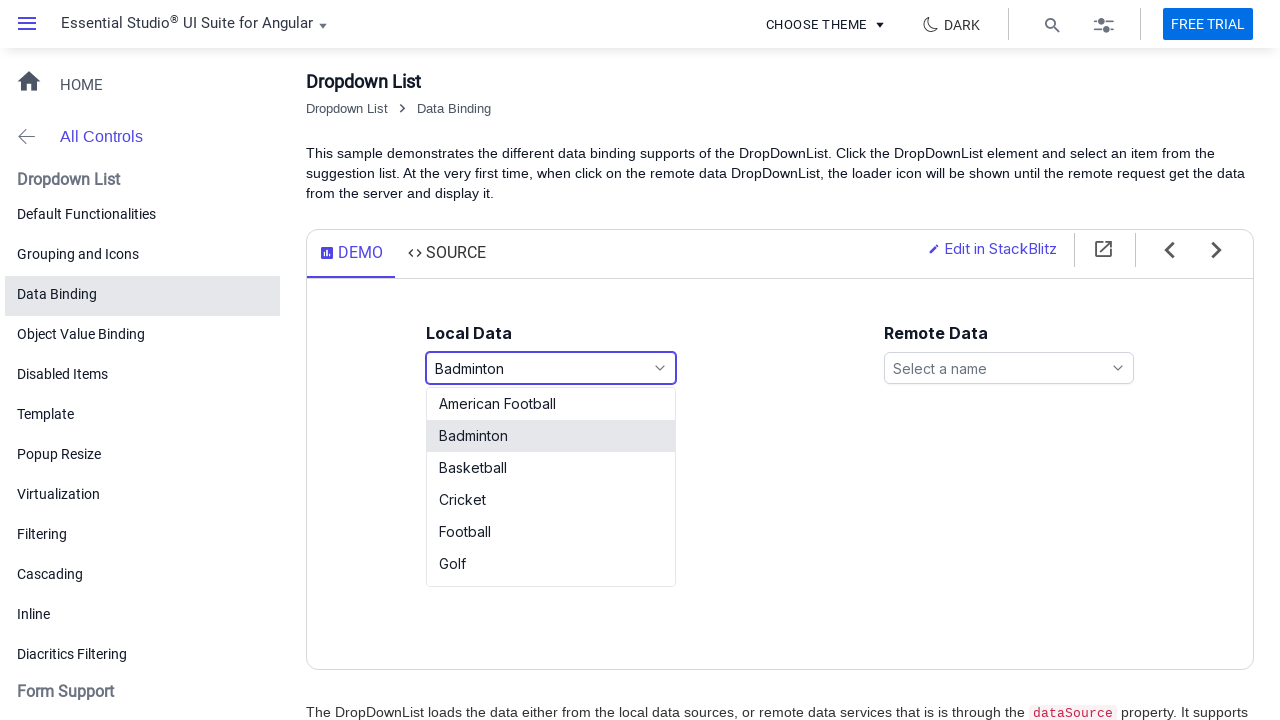

Selected 'Golf' from dropdown options at (551, 564) on xpath=//ul[@id='games_options']/li[text()='Golf']
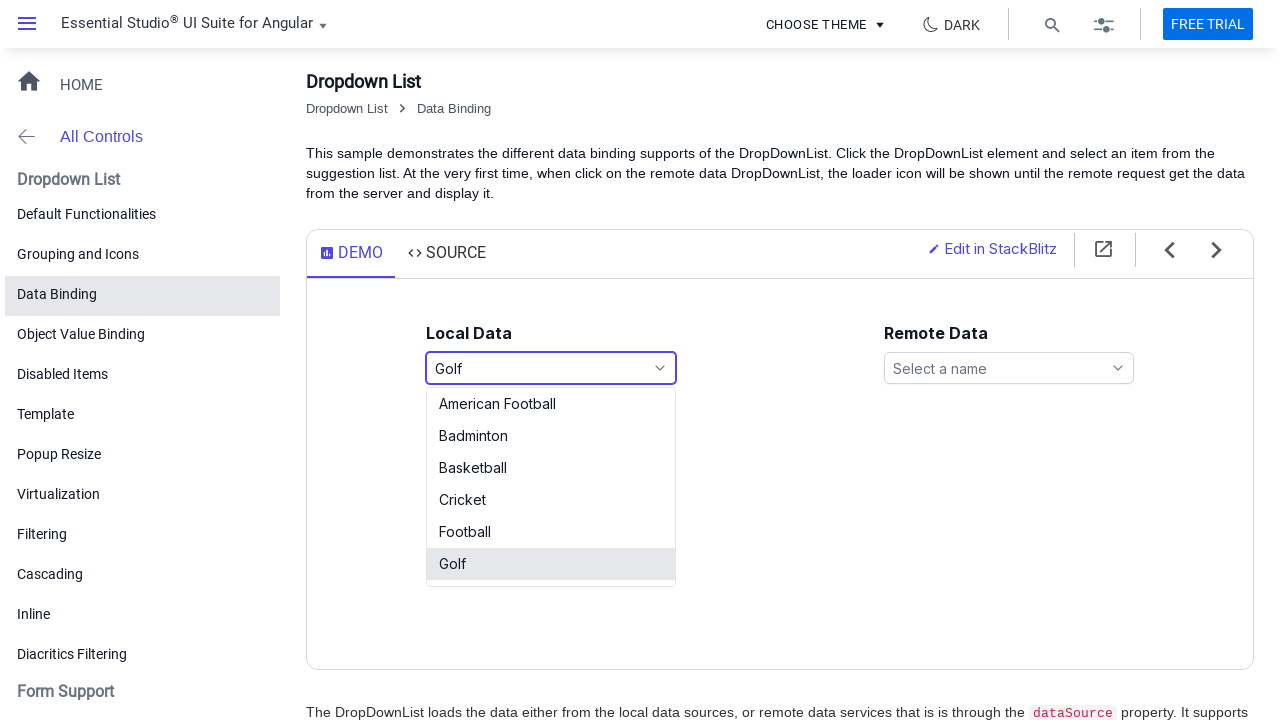

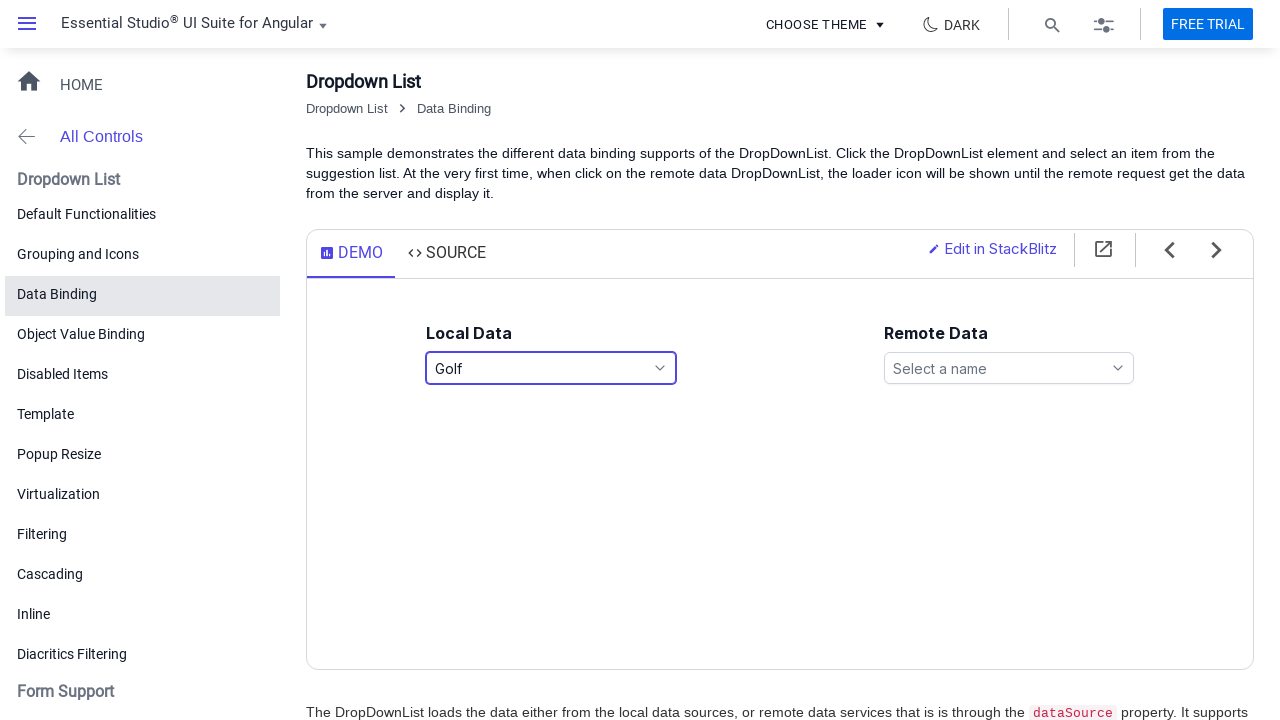